Demonstrates basic browser navigation by visiting two different URLs, then using back, forward, and refresh navigation commands.

Starting URL: http://ecollegeweb.in/hostel_project/login

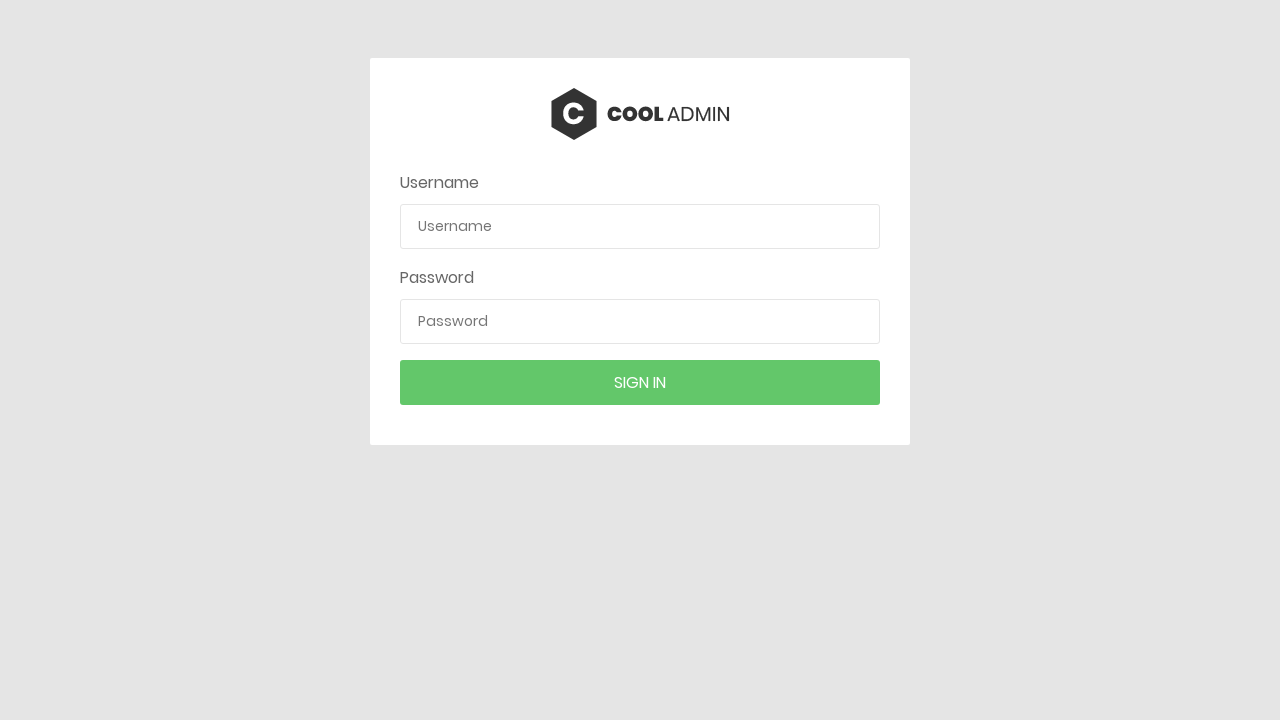

Navigated to http://www.techdrills.in/staging/examTest/
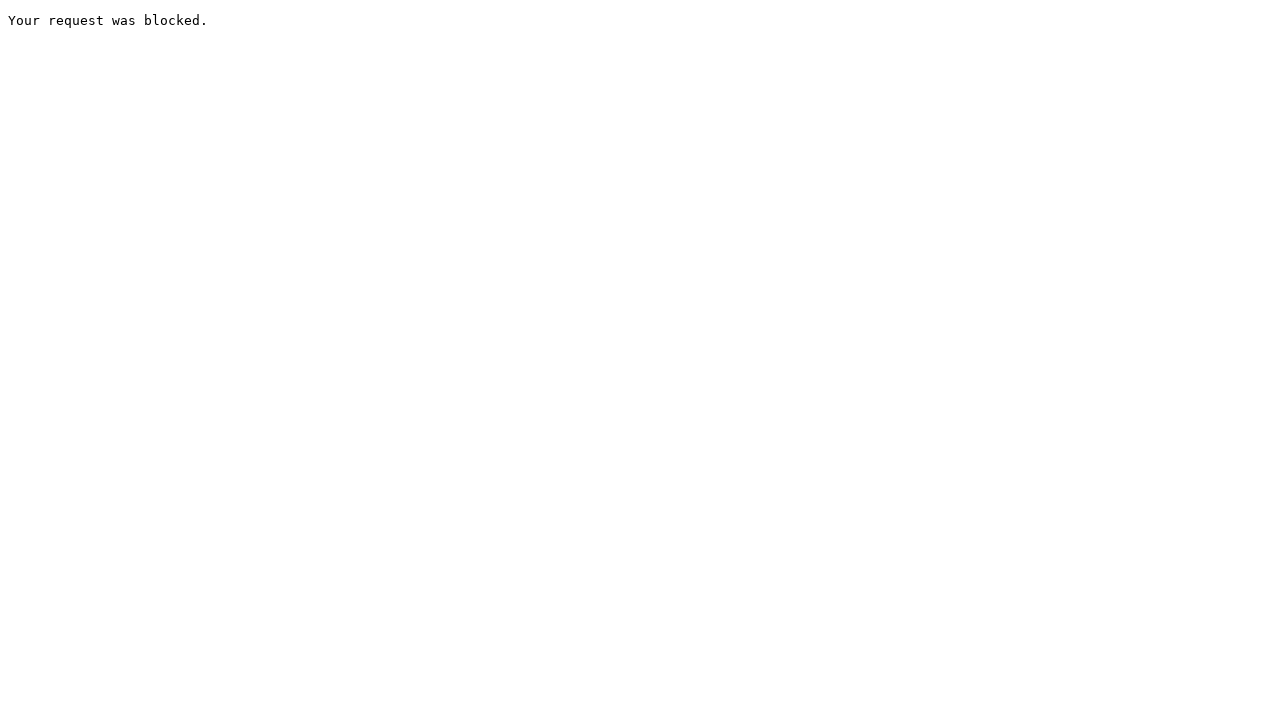

Navigated back to previous page (login page)
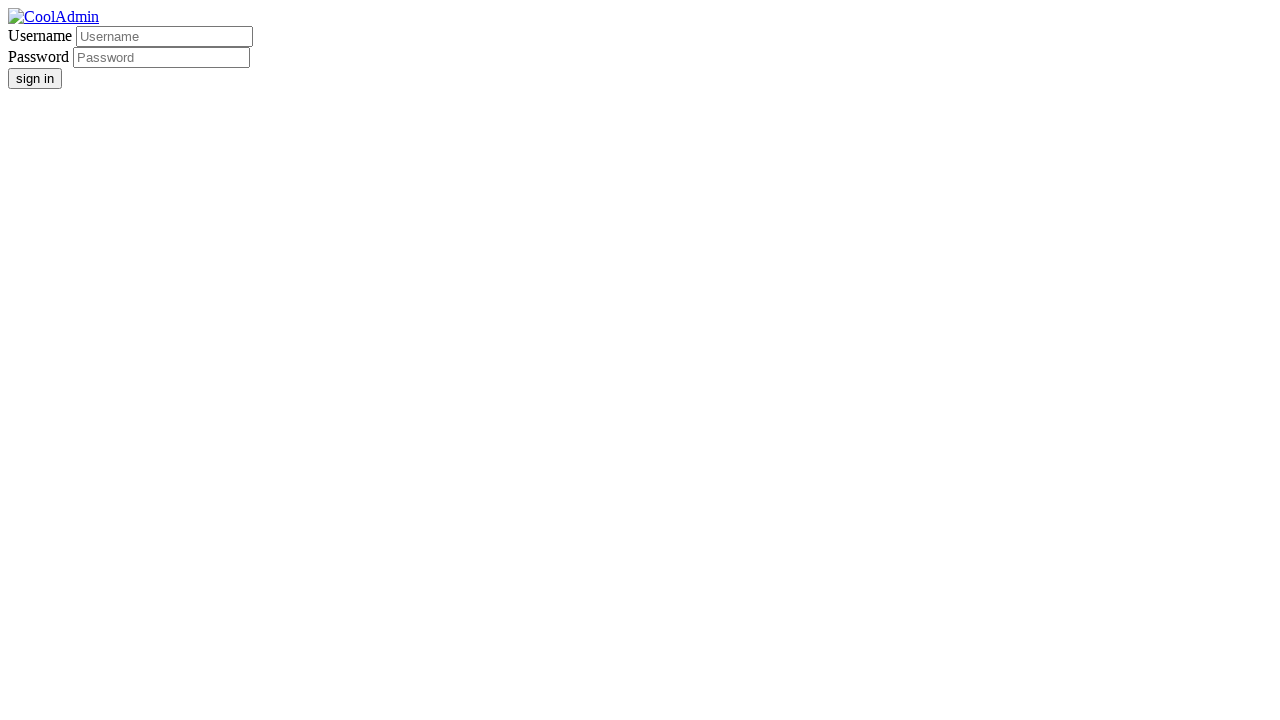

Navigated forward to examTest page
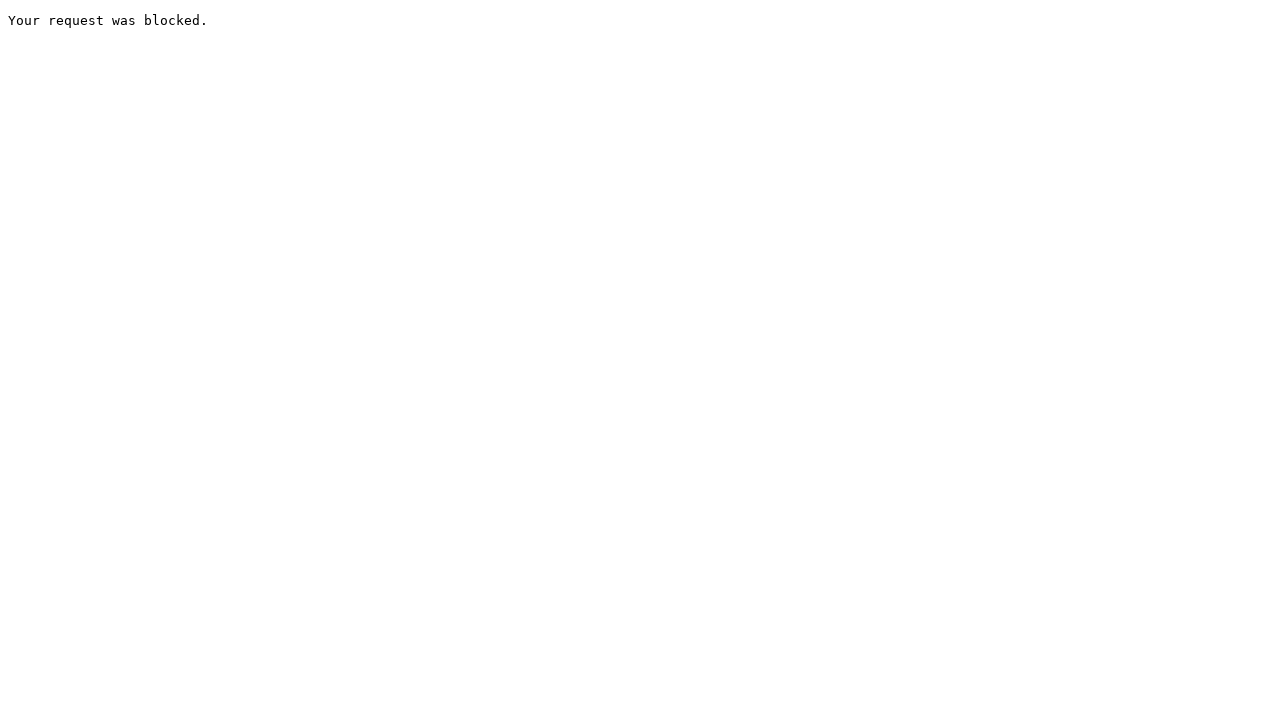

Refreshed the current page
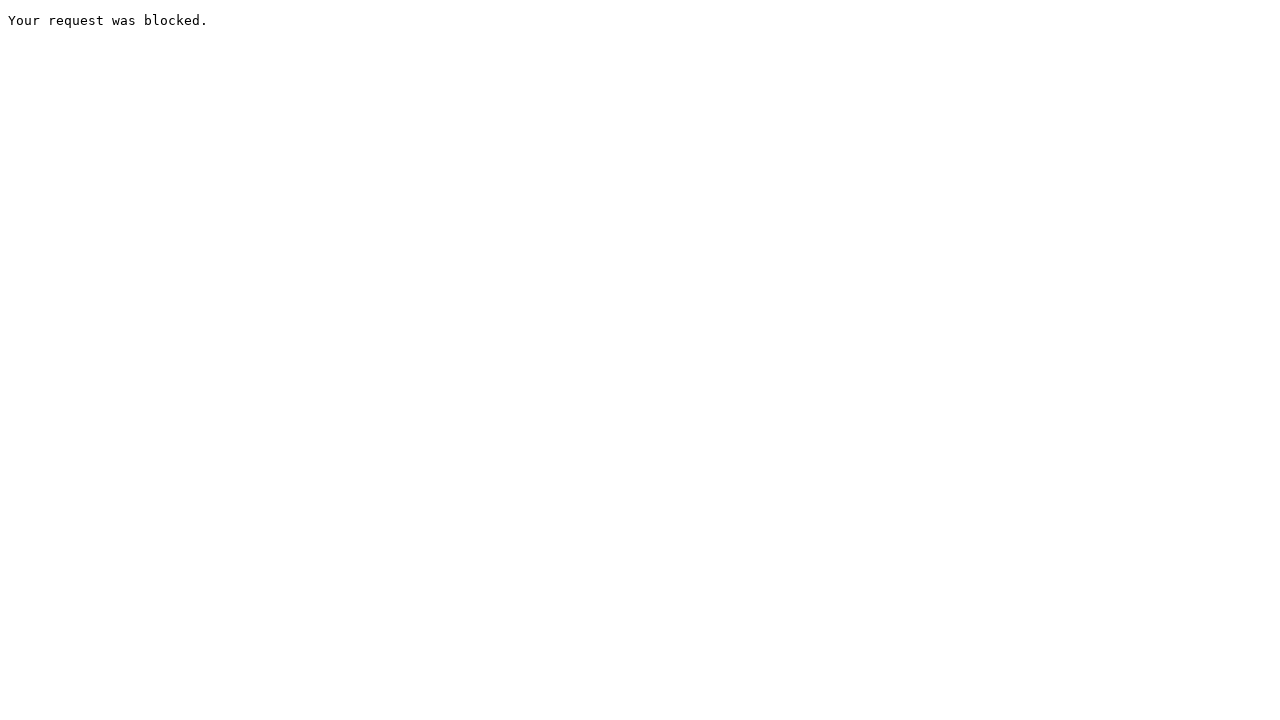

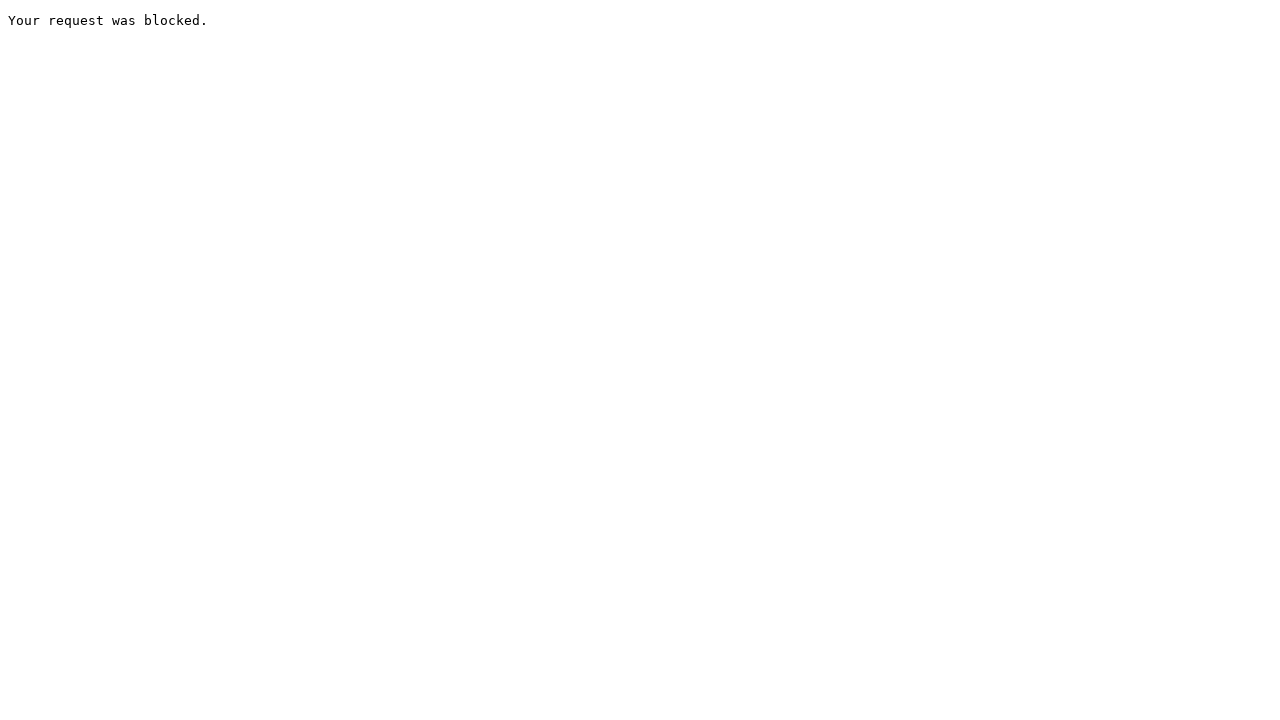